Tests that clicking "Clear completed" removes completed items from the list.

Starting URL: https://demo.playwright.dev/todomvc

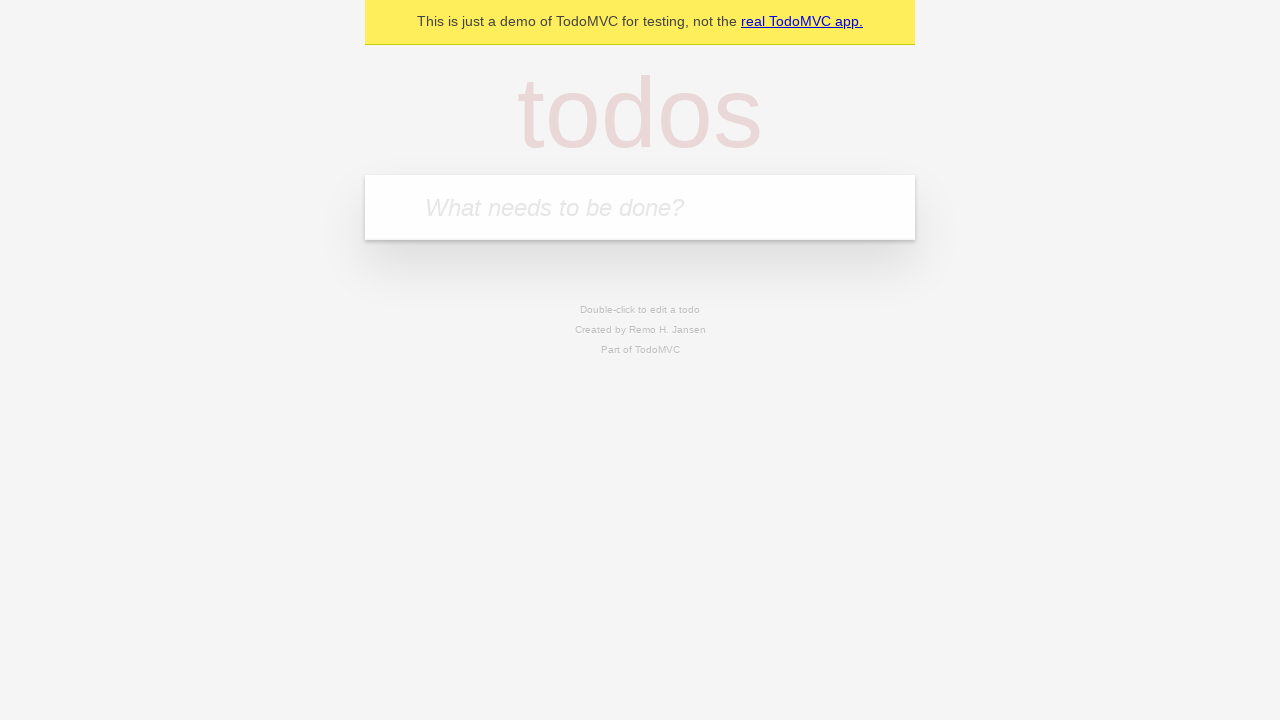

Filled todo input with 'buy some cheese' on internal:attr=[placeholder="What needs to be done?"i]
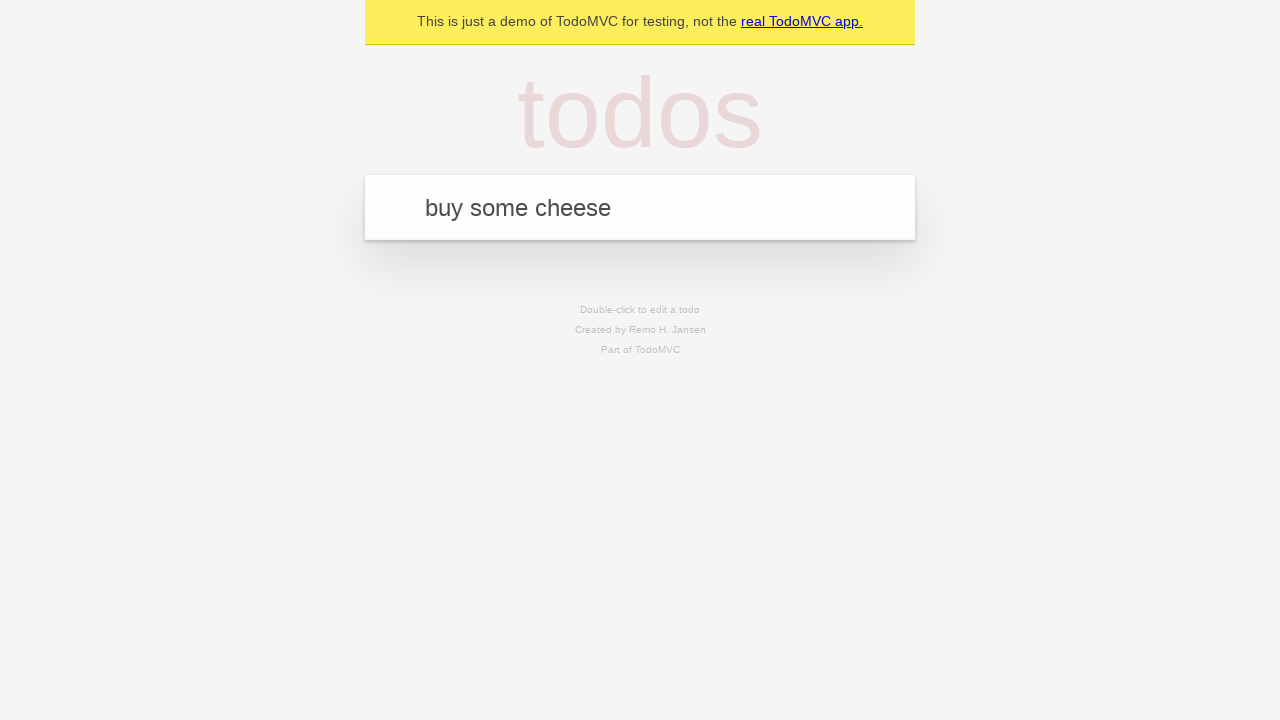

Pressed Enter to add first todo item on internal:attr=[placeholder="What needs to be done?"i]
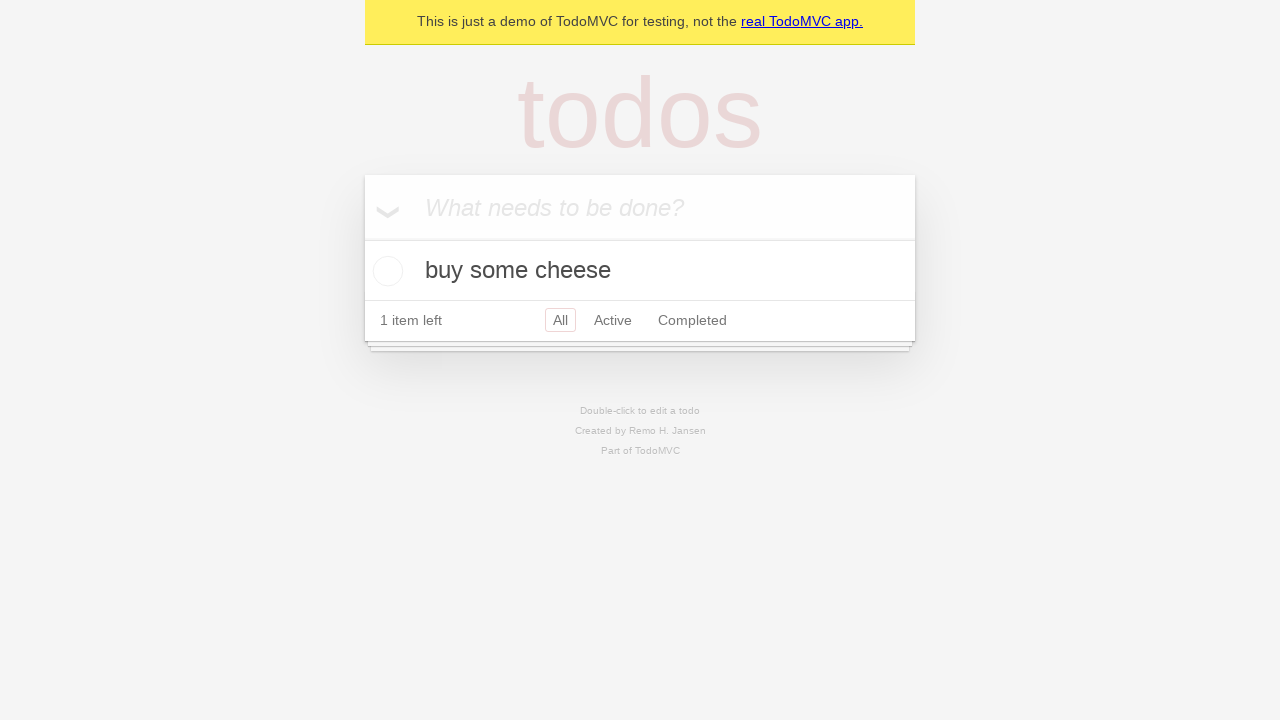

Filled todo input with 'feed the cat' on internal:attr=[placeholder="What needs to be done?"i]
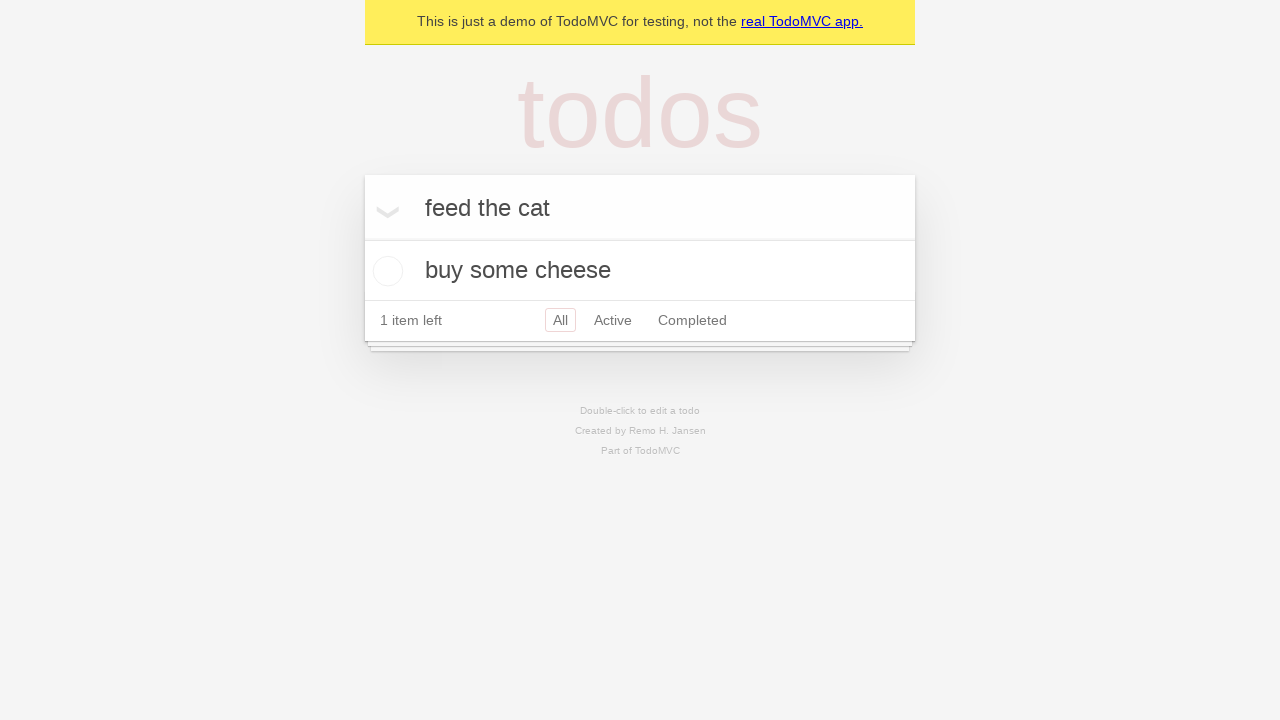

Pressed Enter to add second todo item on internal:attr=[placeholder="What needs to be done?"i]
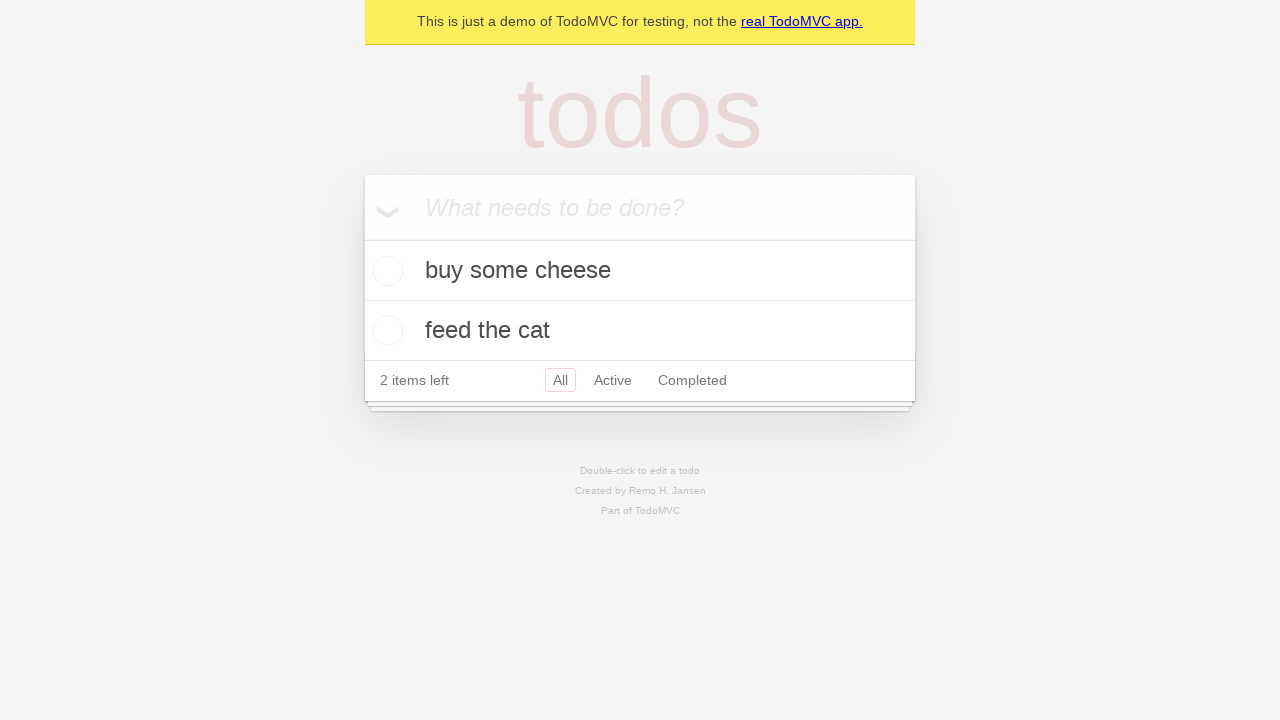

Filled todo input with 'book a doctors appointment' on internal:attr=[placeholder="What needs to be done?"i]
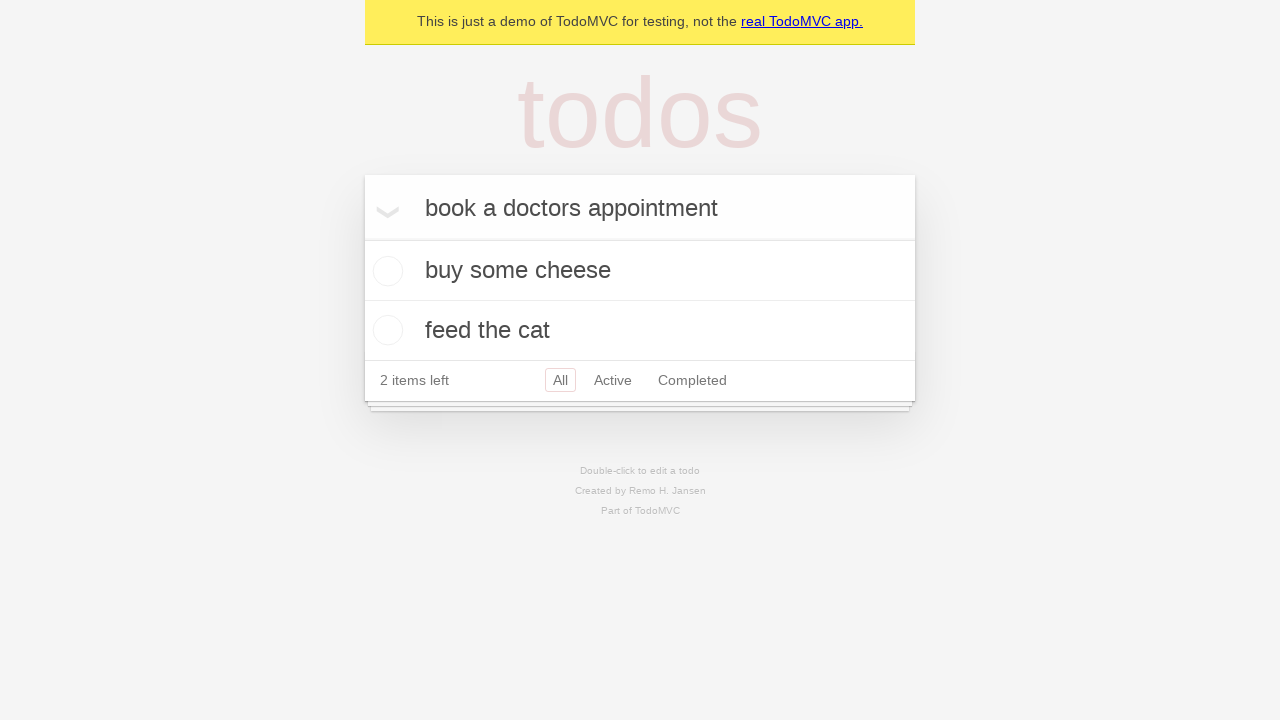

Pressed Enter to add third todo item on internal:attr=[placeholder="What needs to be done?"i]
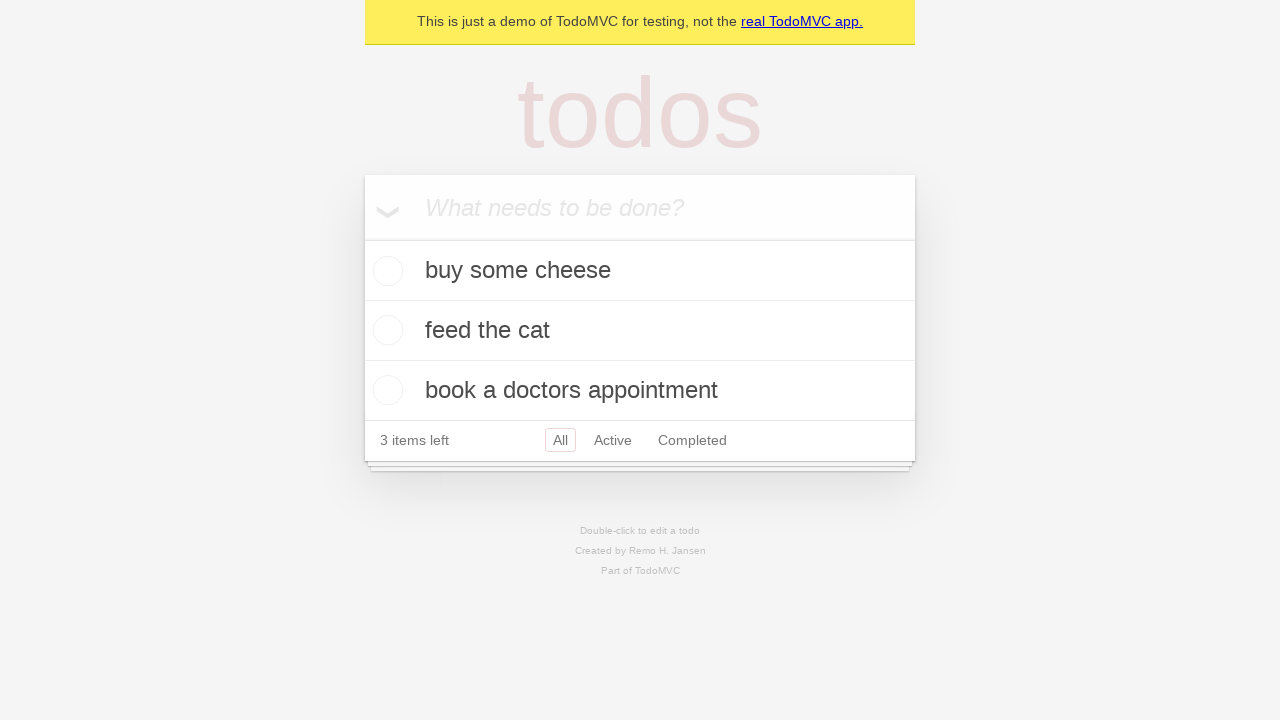

Checked the second todo item ('feed the cat') at (385, 330) on [data-testid='todo-item'] >> nth=1 >> internal:role=checkbox
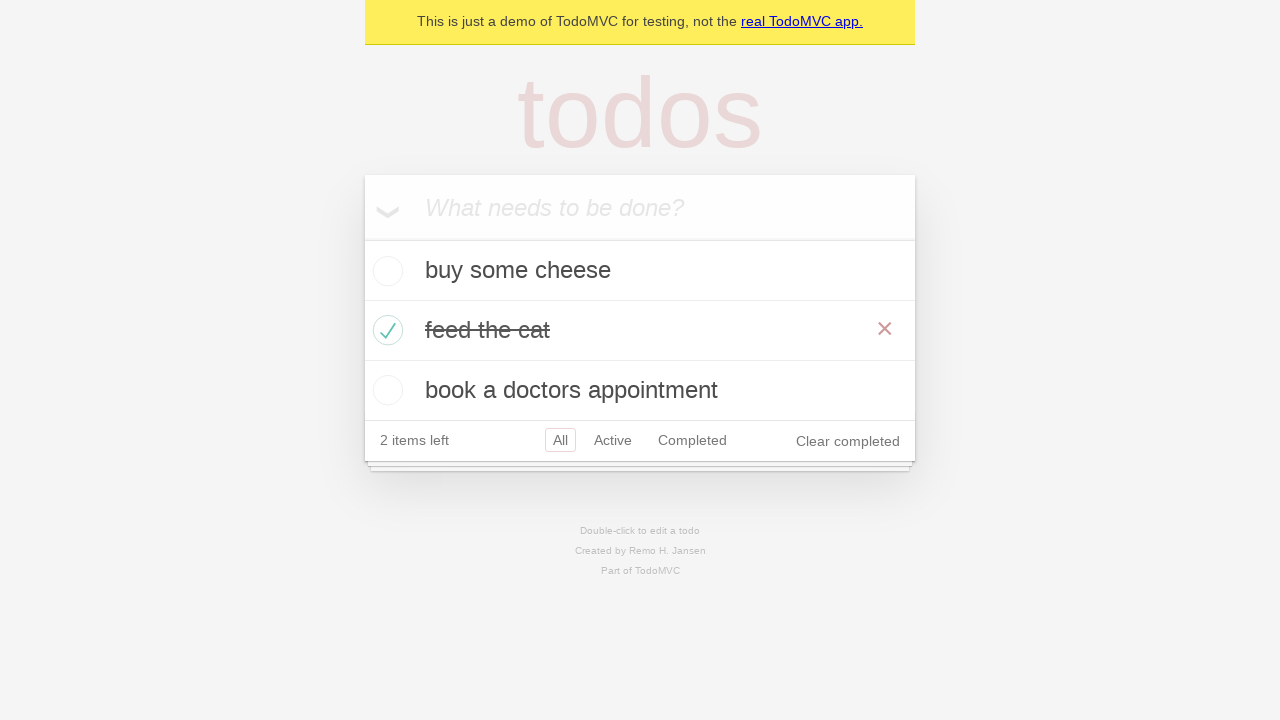

Clicked 'Clear completed' button to remove checked items at (848, 441) on internal:role=button[name="Clear completed"i]
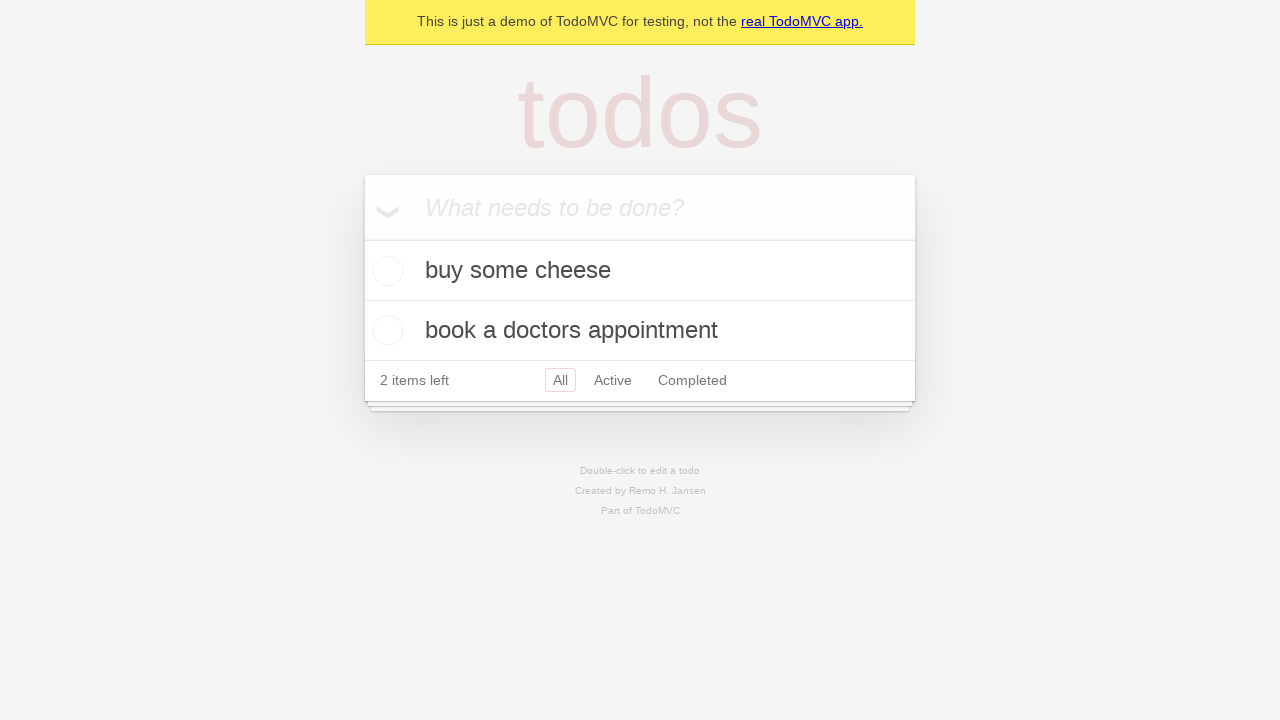

Waited 500ms for completed items to be removed
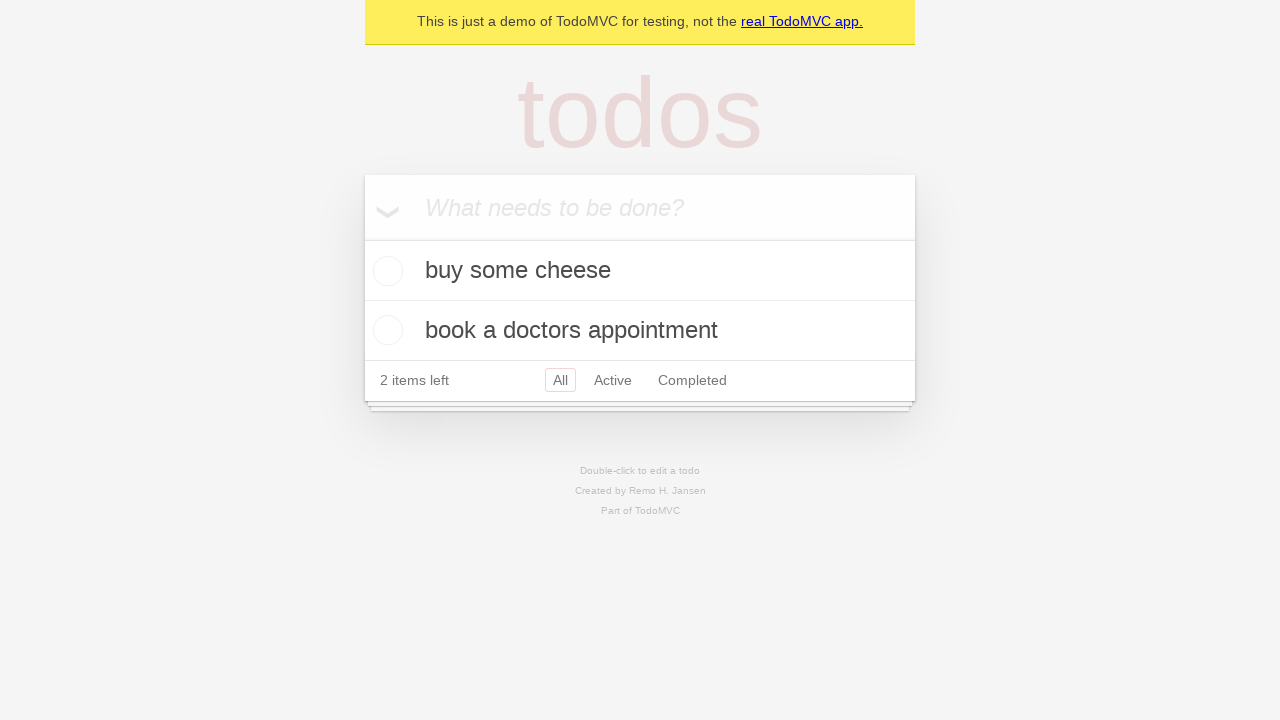

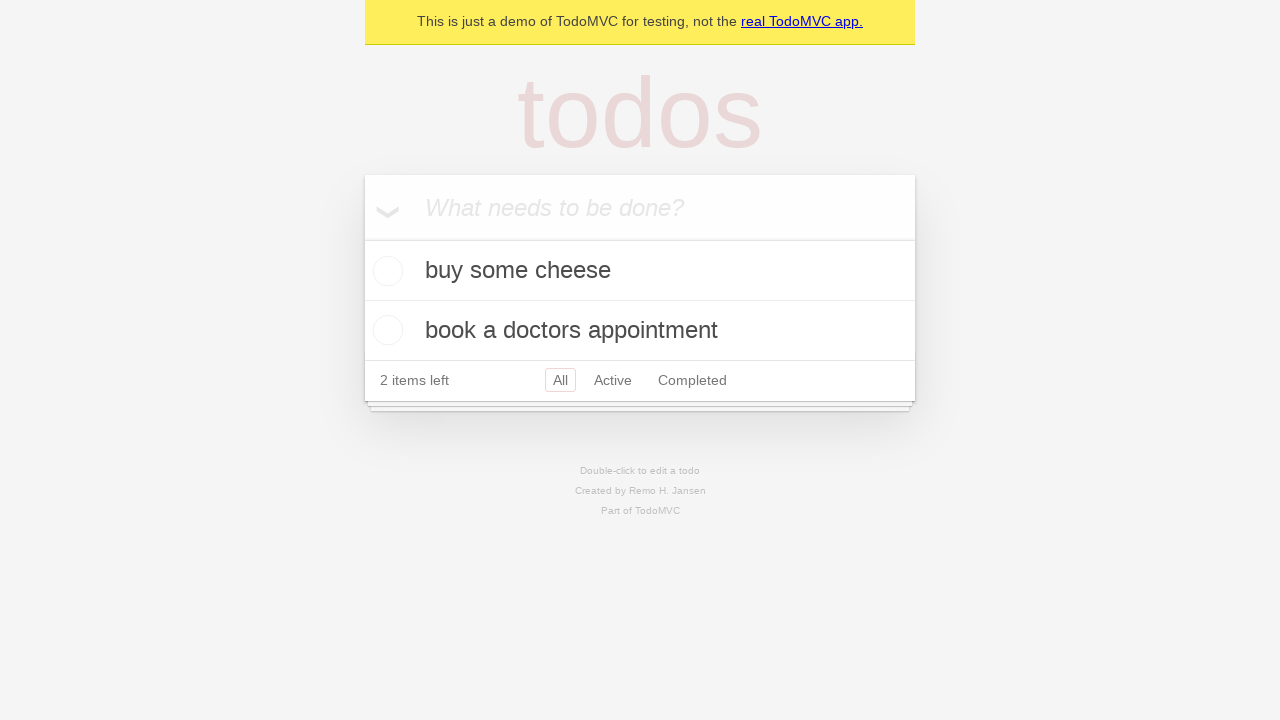